Tests Pastebin paste creation by entering text in the textarea, setting expiration to 10 minutes, adding a title, and submitting the form

Starting URL: https://pastebin.com/

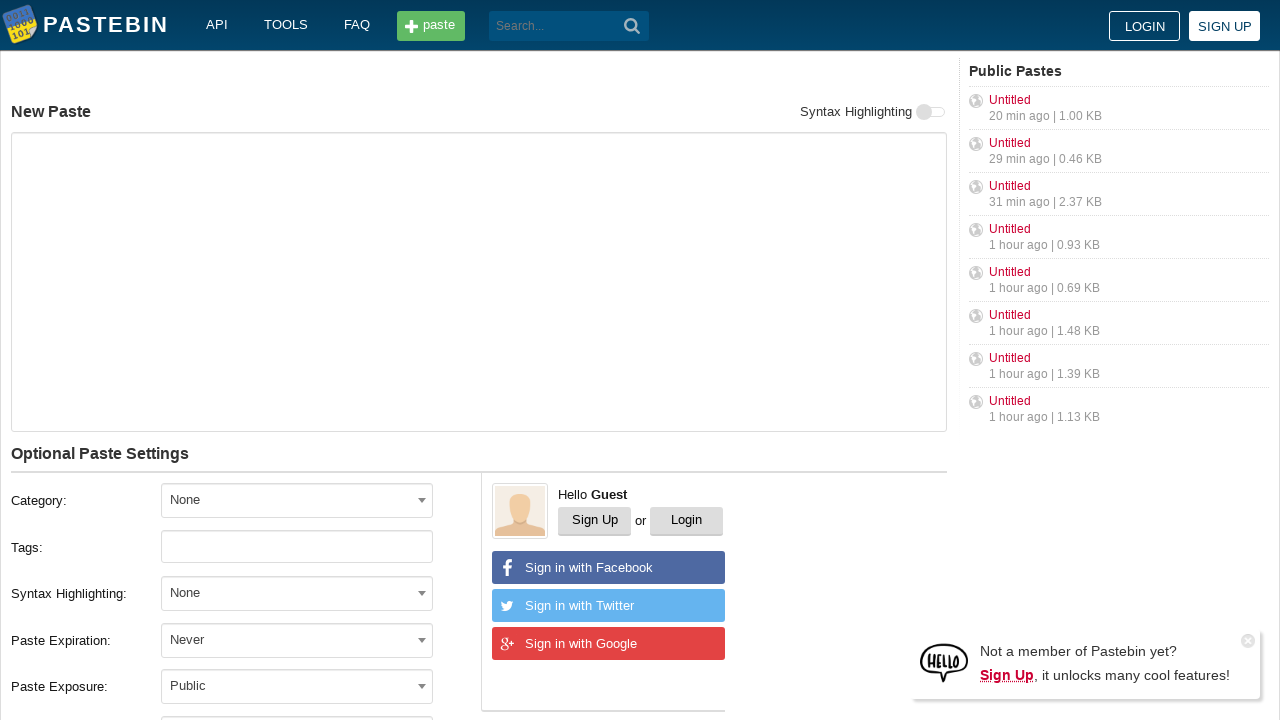

Filled textarea with 'Hello from WebDriver' on #postform-text
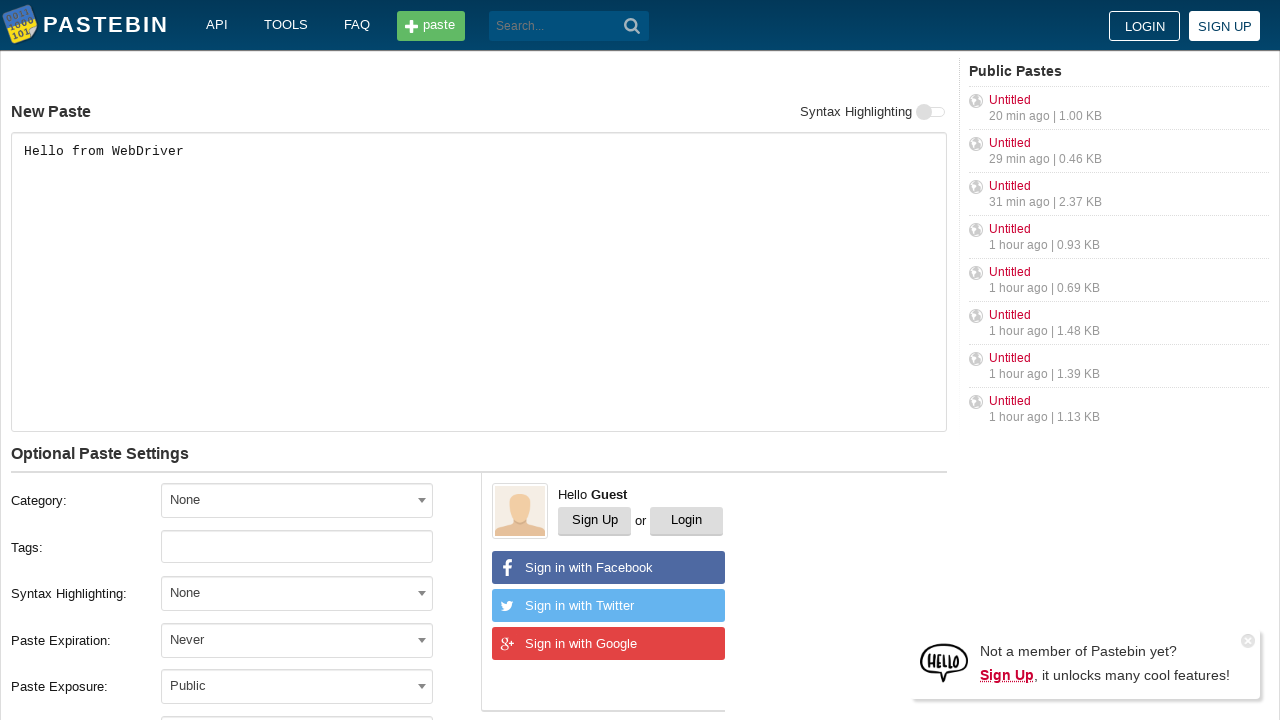

Scrolled down 500px to reveal more options
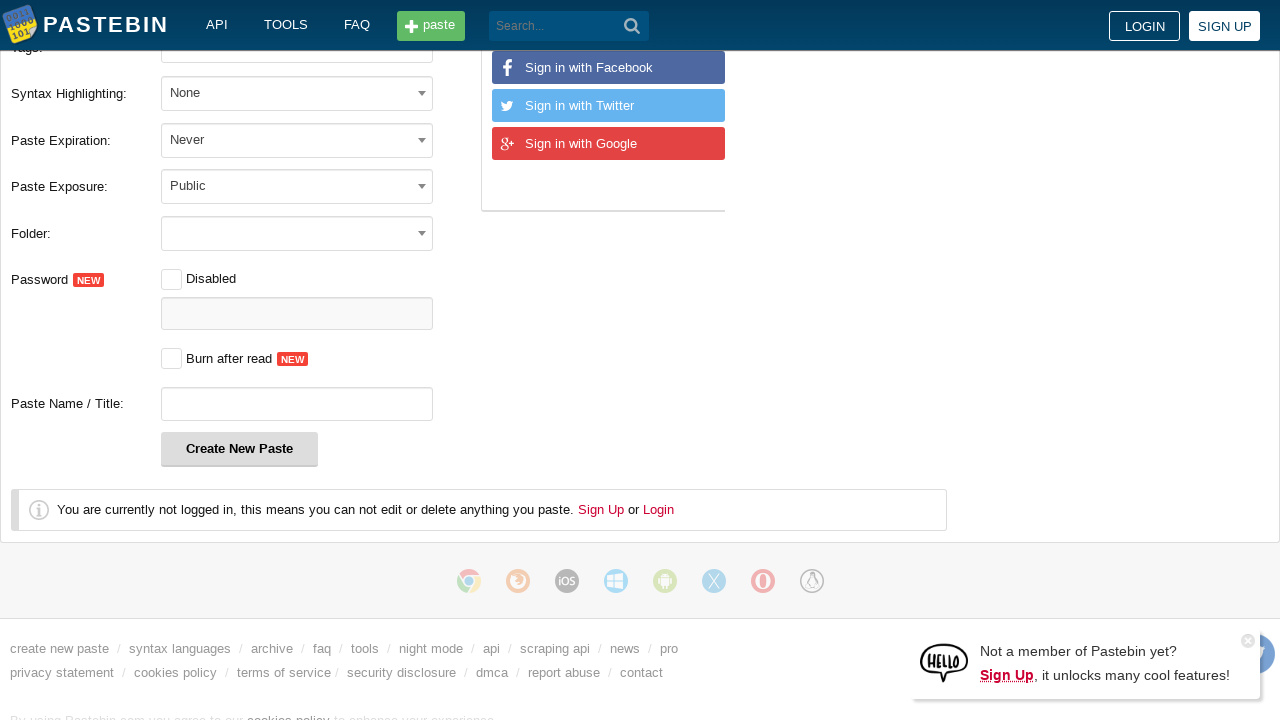

Clicked expiration dropdown to open options at (297, 140) on #select2-postform-expiration-container
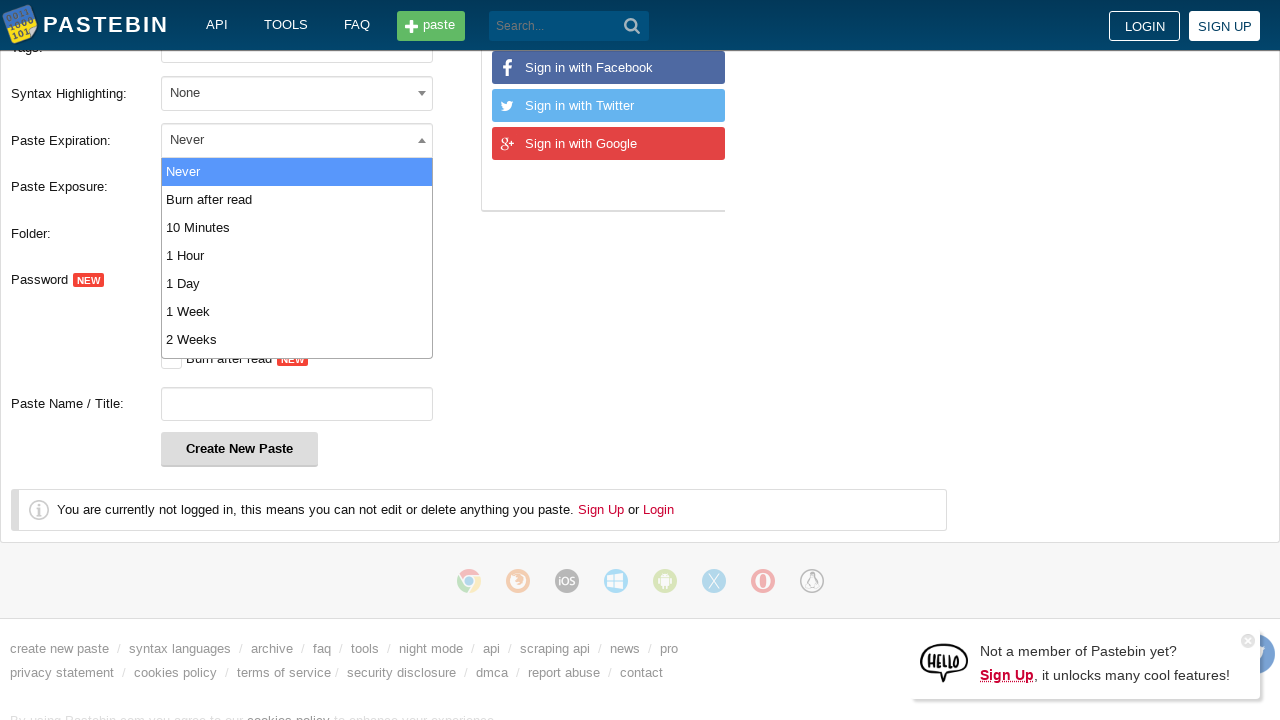

Selected '10 Minutes' from expiration dropdown at (297, 228) on #select2-postform-expiration-results li:has-text('10 Minutes')
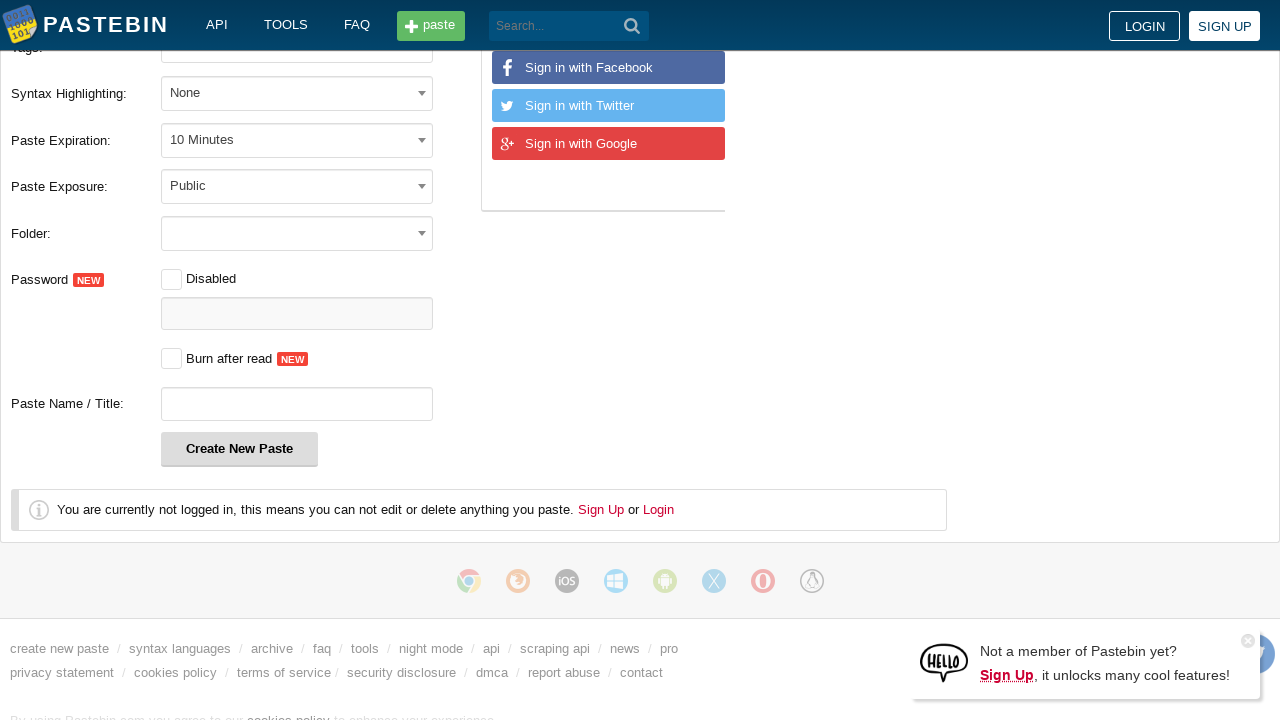

Scrolled down another 500px
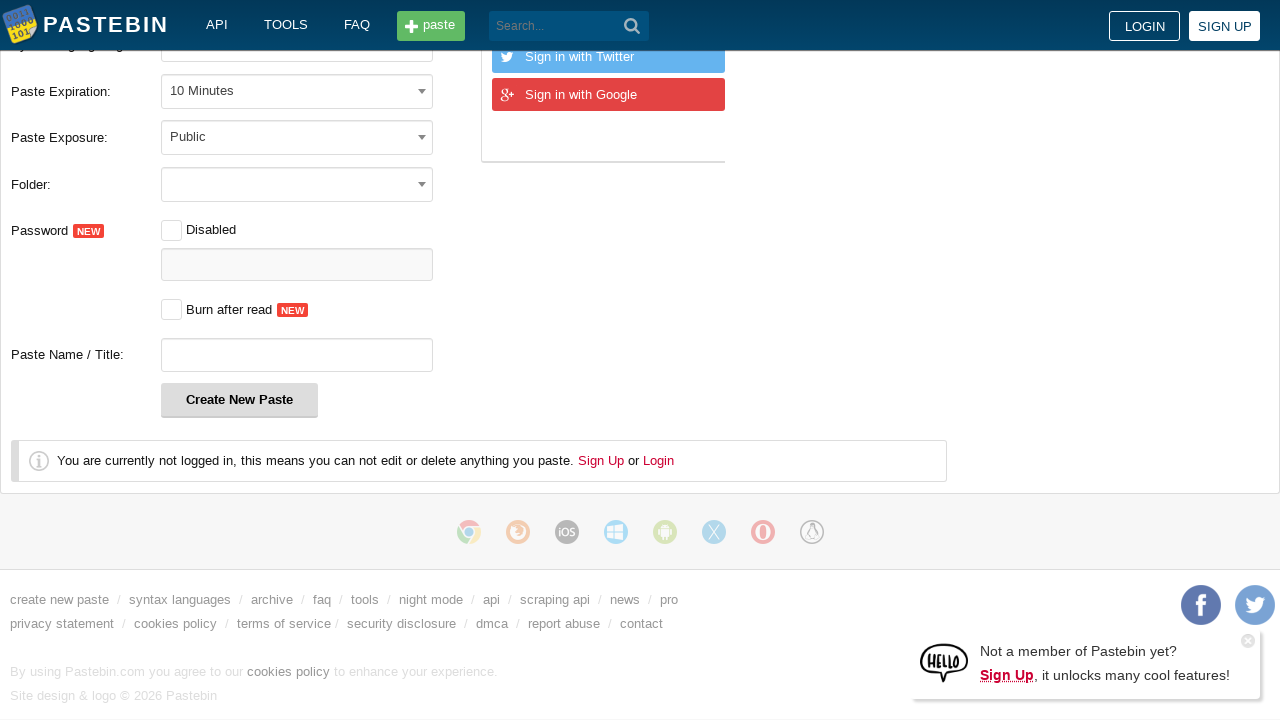

Filled paste title field with 'helloweb' on #postform-name
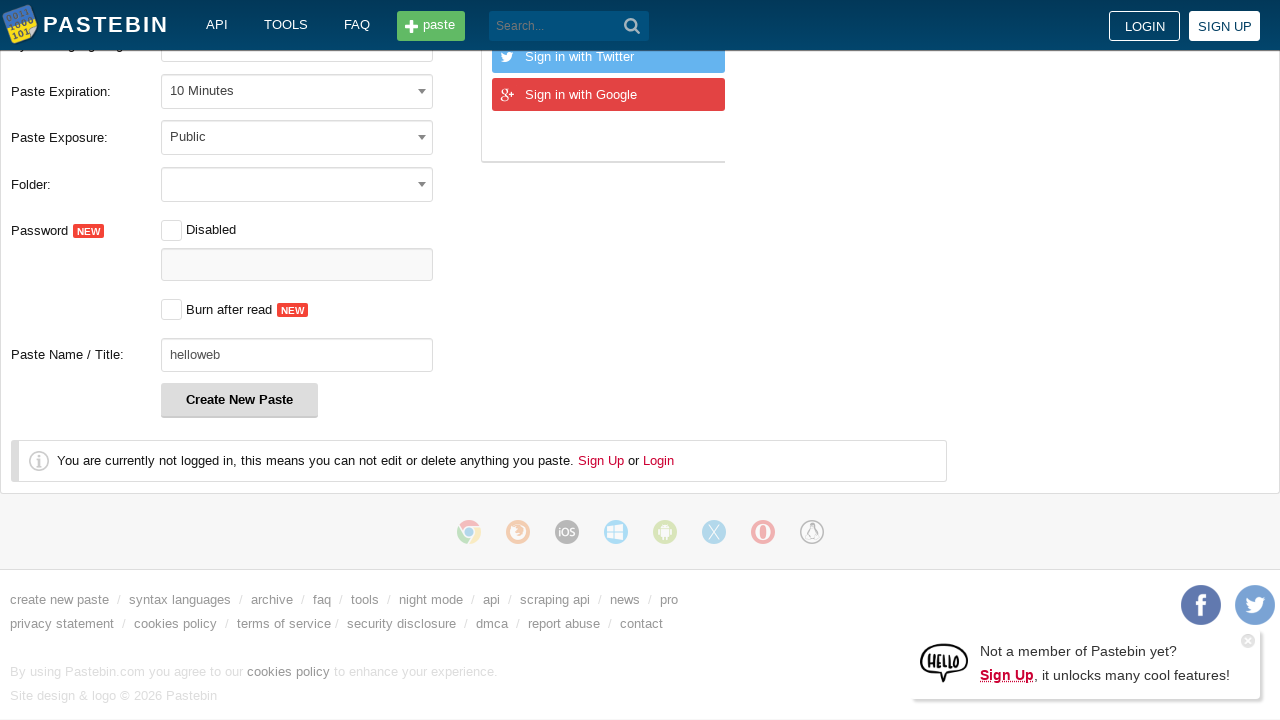

Clicked submit button to create paste at (240, 400) on .btn
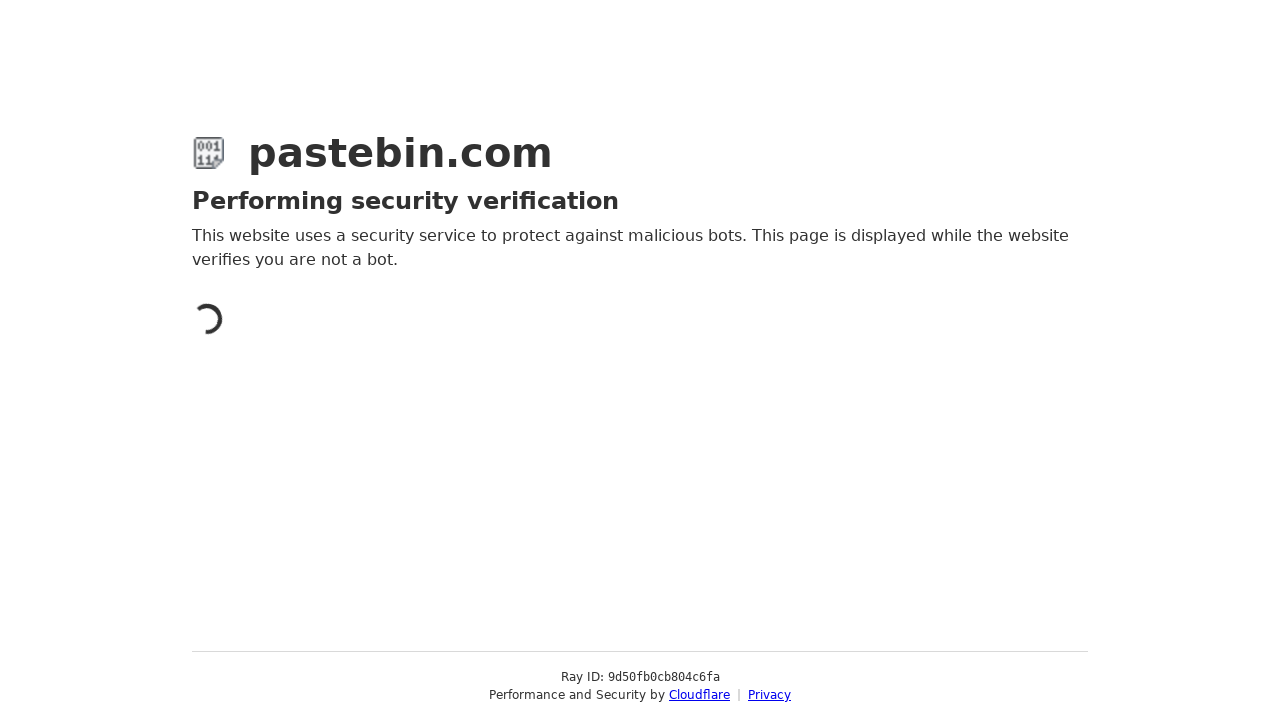

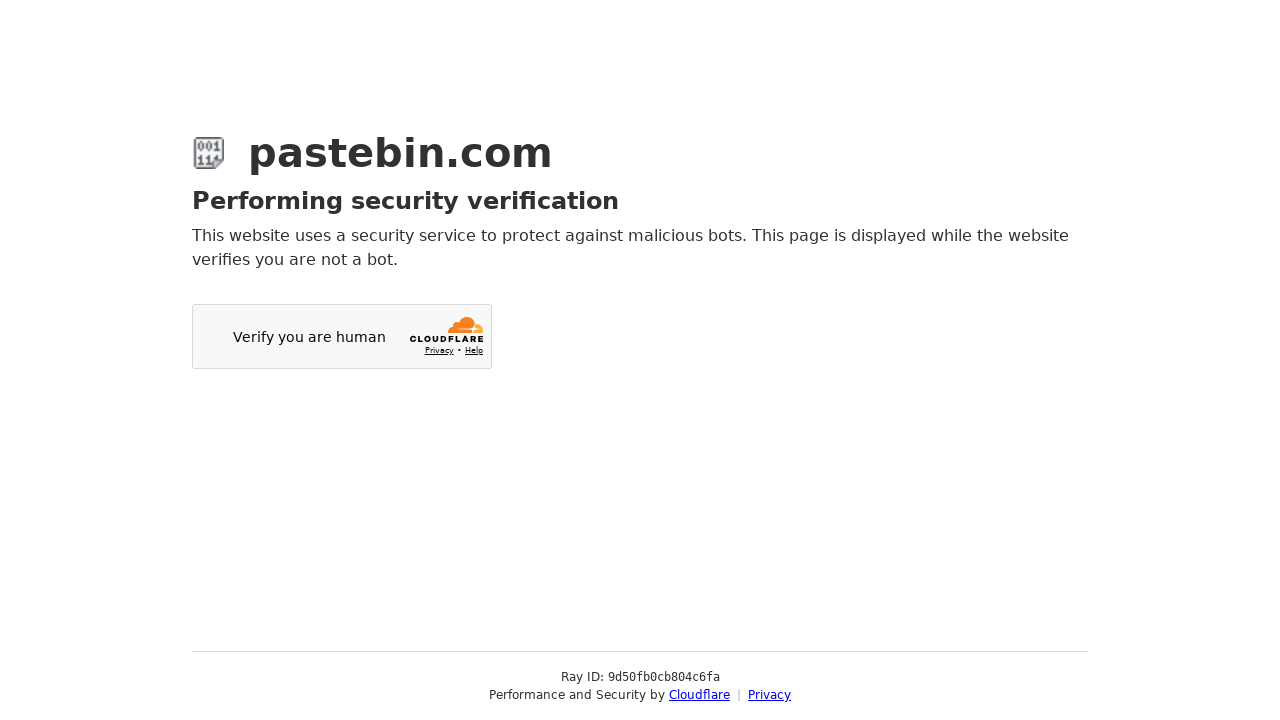